Tests element visibility and interaction on a basic form page by verifying that various form elements are displayed, then filling in text fields and clicking a checkbox.

Starting URL: https://automationfc.github.io/basic-form/index.html

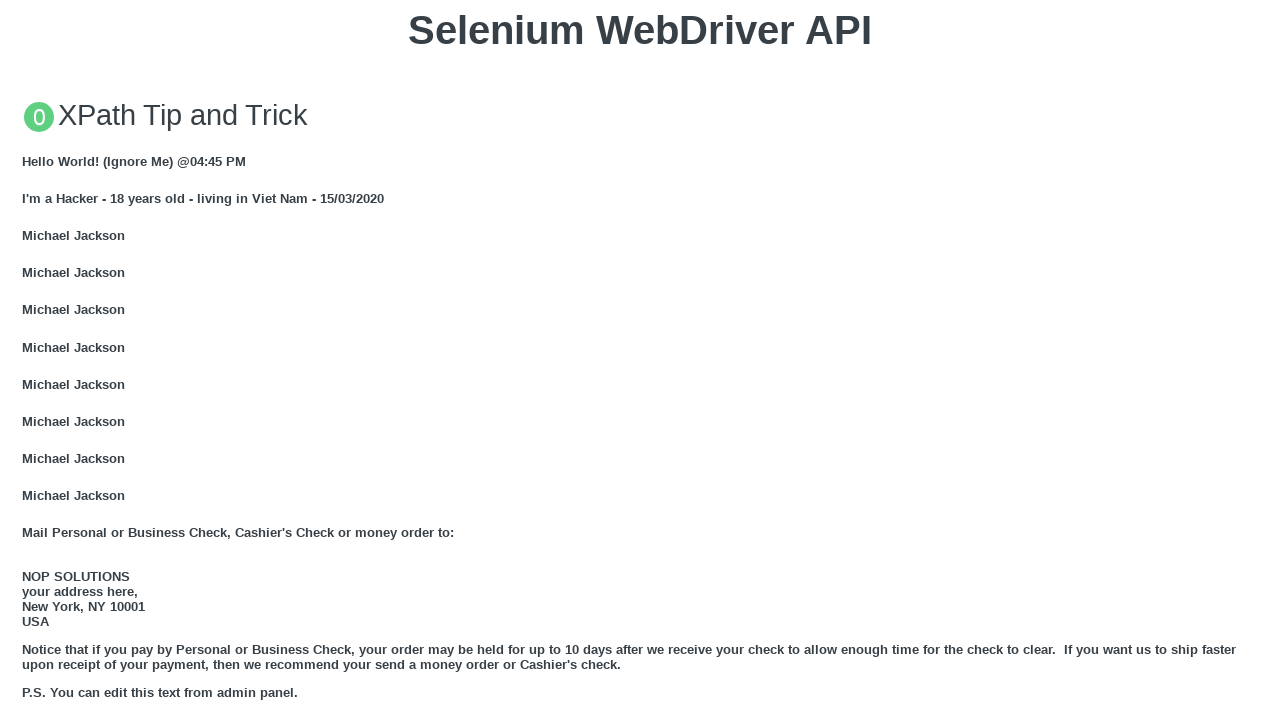

Verified email textbox is visible
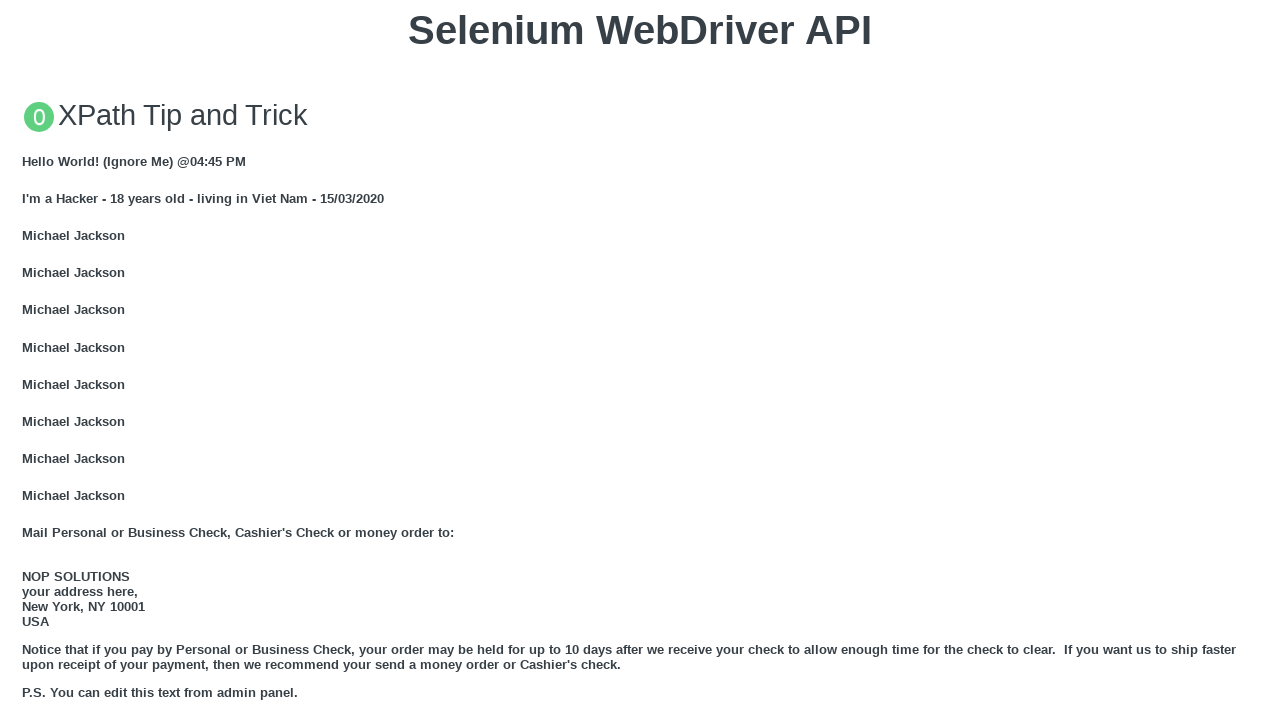

Verified Under 18 checkbox is visible
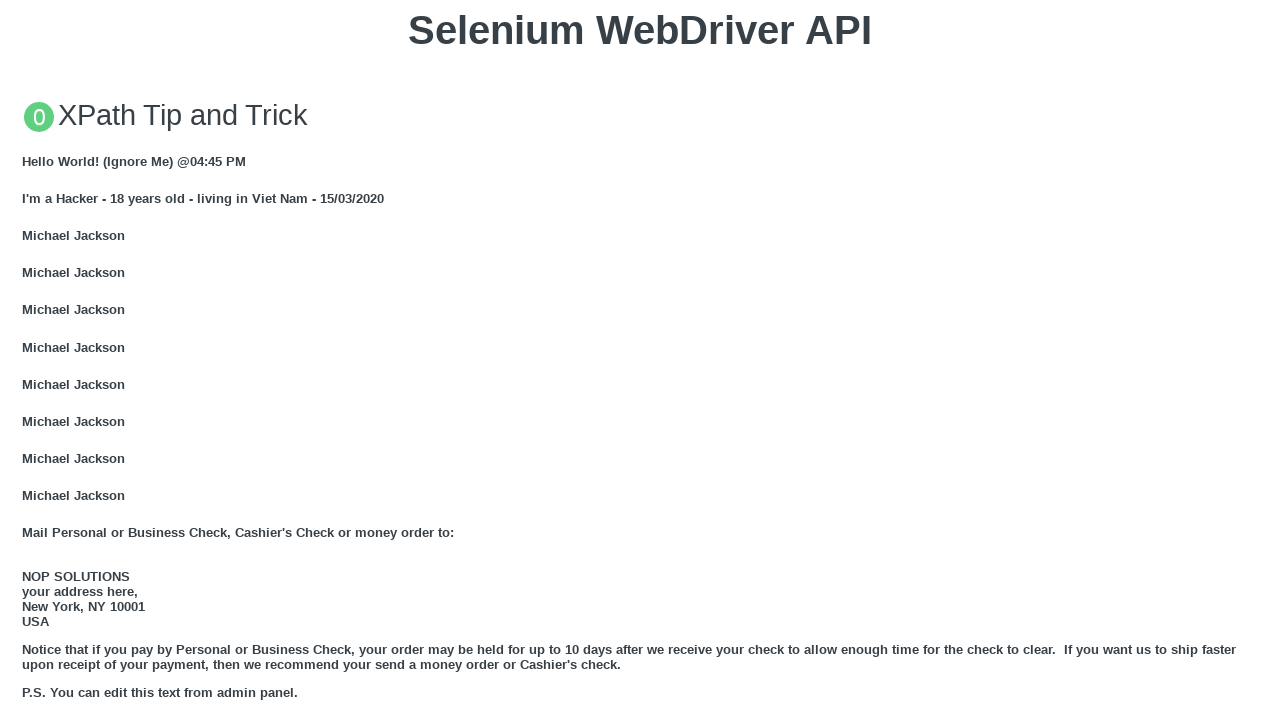

Verified Education textarea is visible
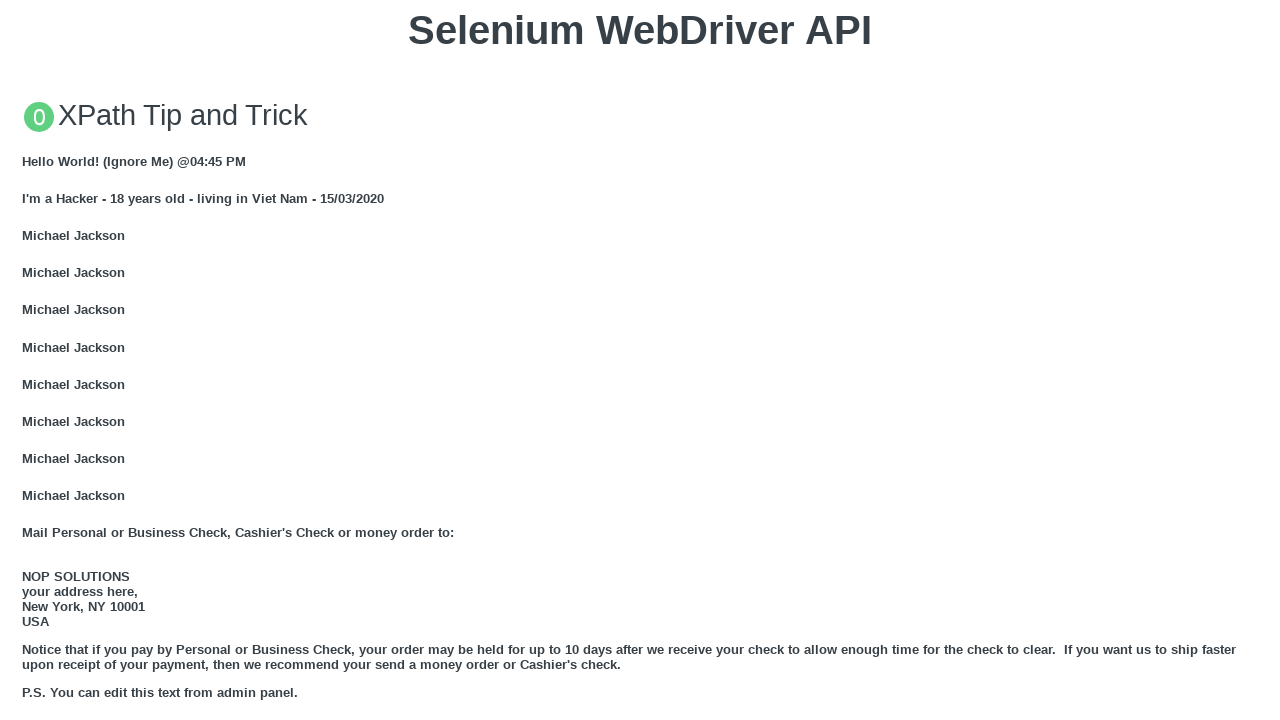

Verified User5 text is not visible
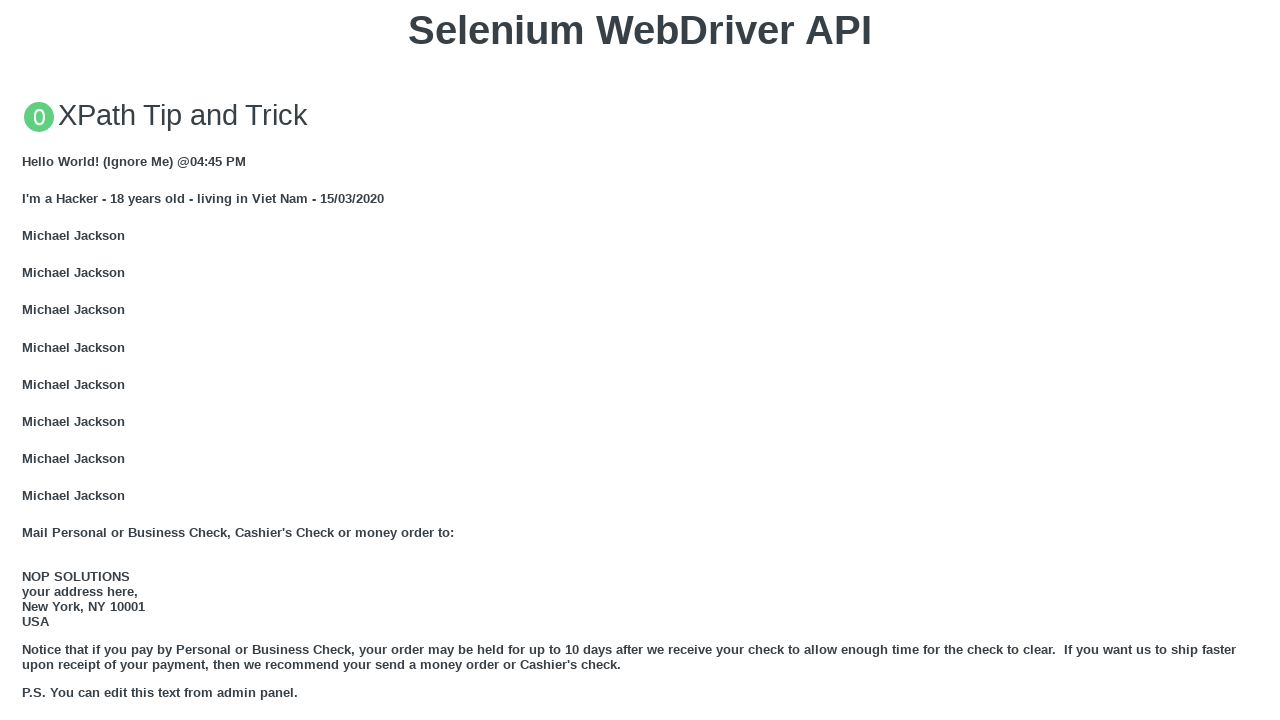

Filled email textbox with 'Automation Testing' on #mail
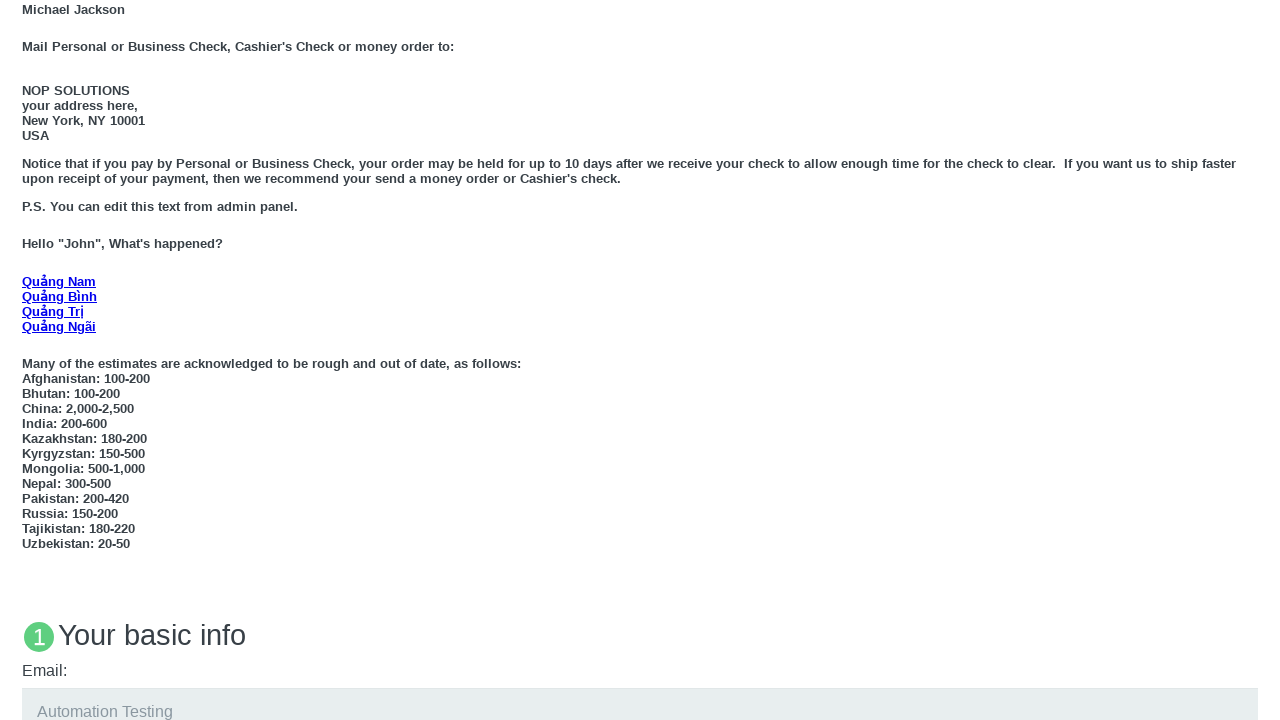

Clicked Under 18 checkbox at (28, 360) on #under_18
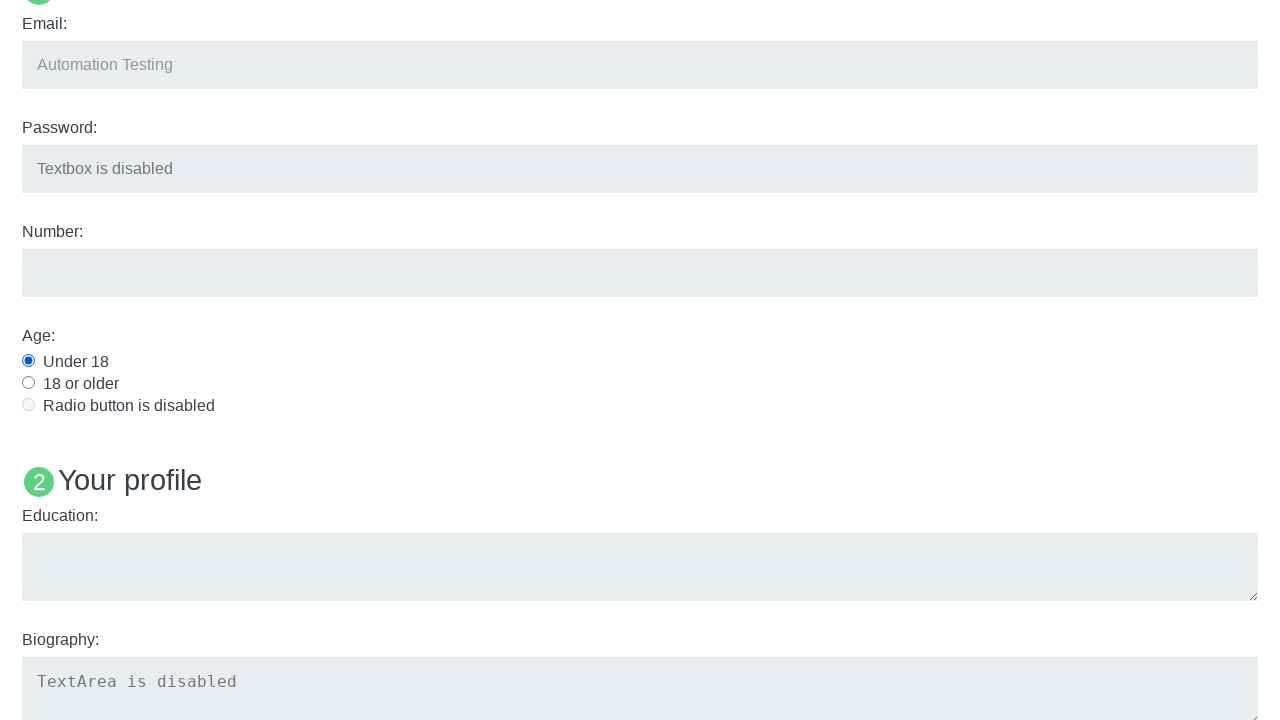

Filled Education textarea with 'Automation Testing' on #edu
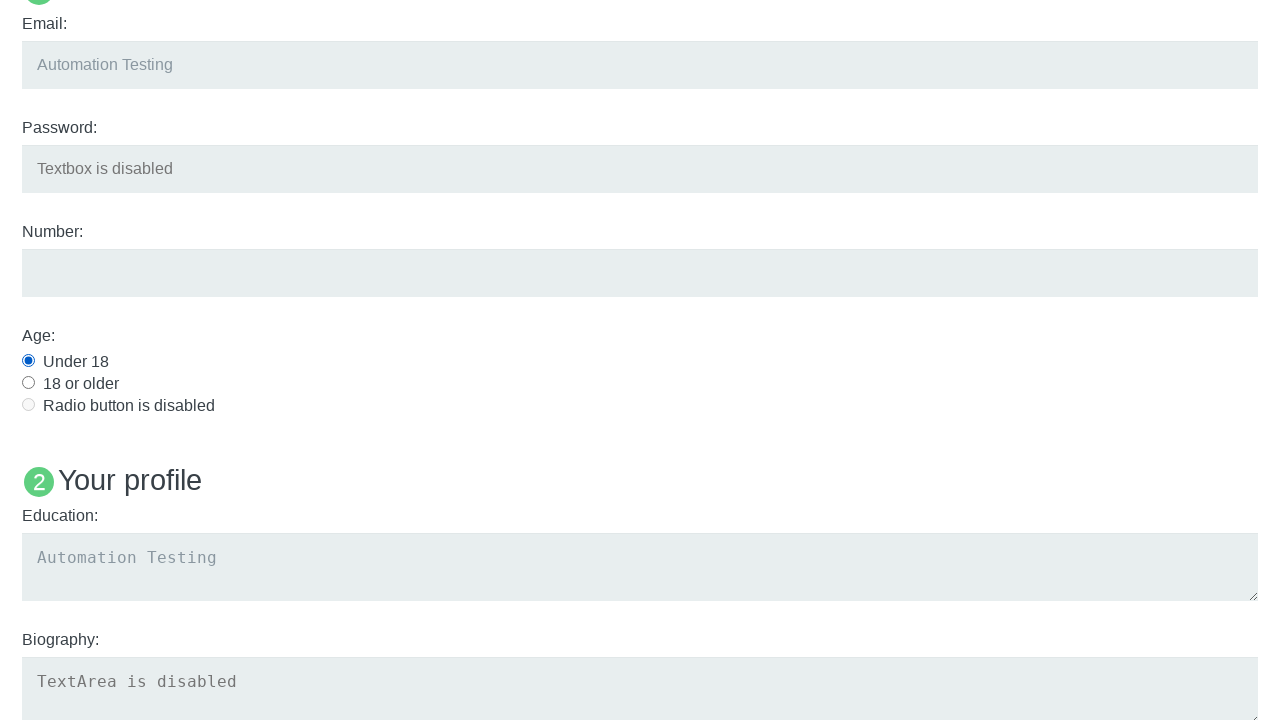

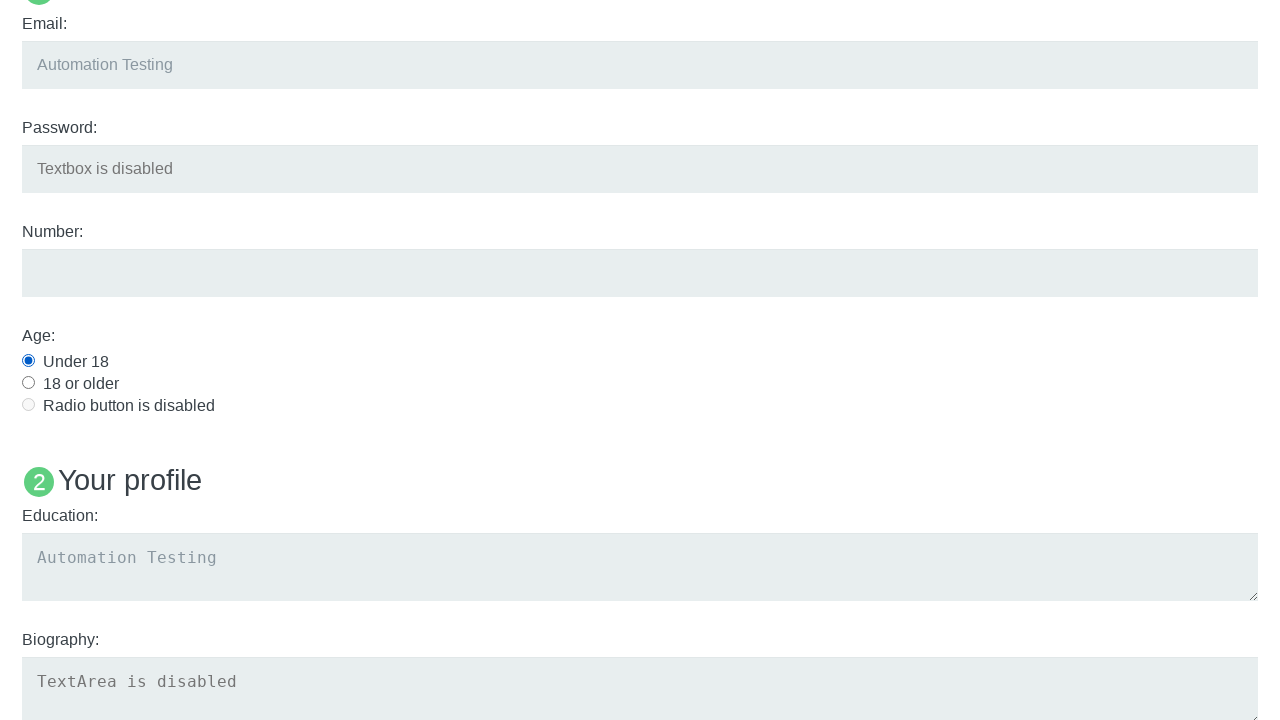